Tests keyboard actions on the Playwright documentation site by opening the search dialog with Ctrl+K, typing a search query, and submitting with Enter

Starting URL: https://playwright.dev/

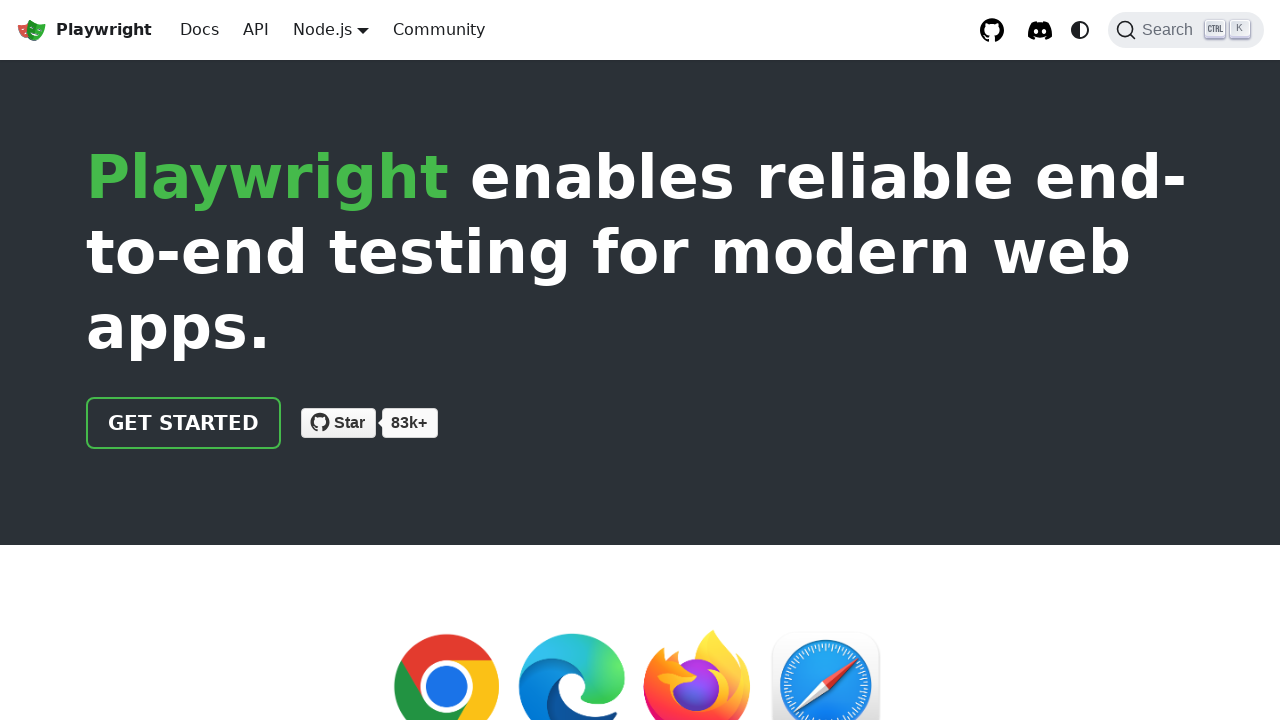

Clicked search button to open search dialog at (1186, 30) on internal:role=button[name="Search"i] >> nth=0
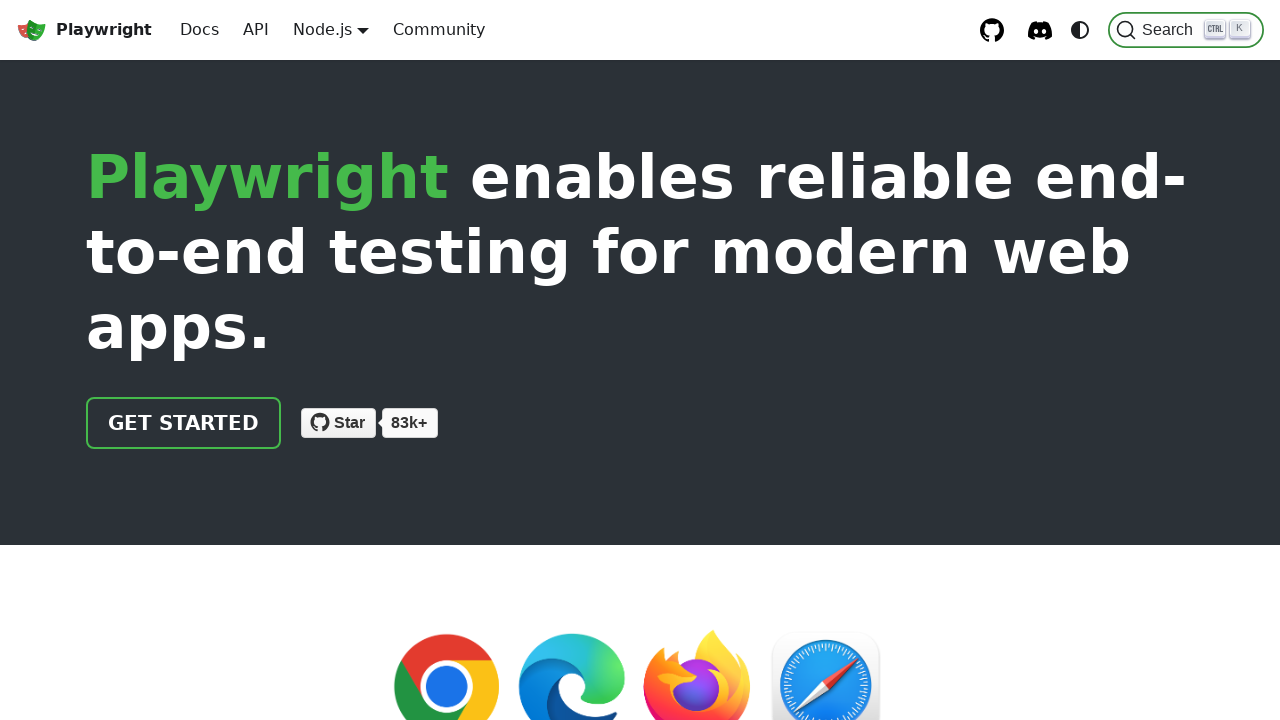

Pressed Ctrl+K to focus search input
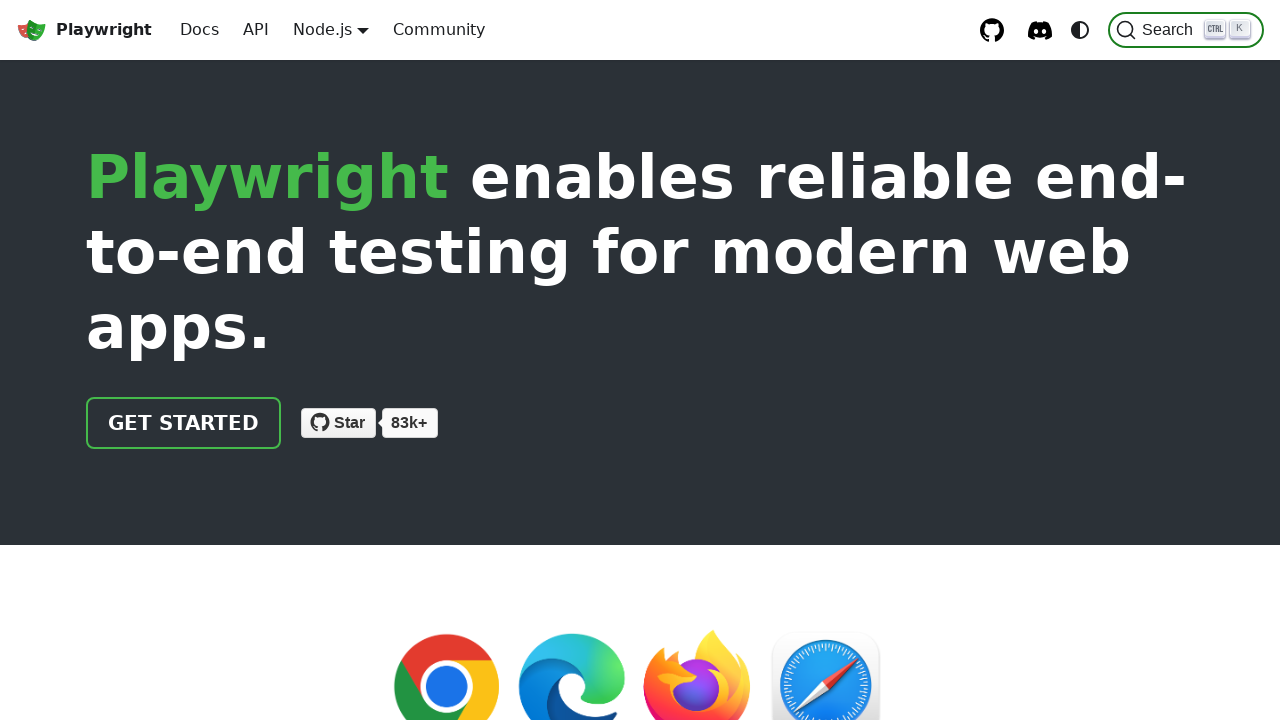

Waited for search input to appear
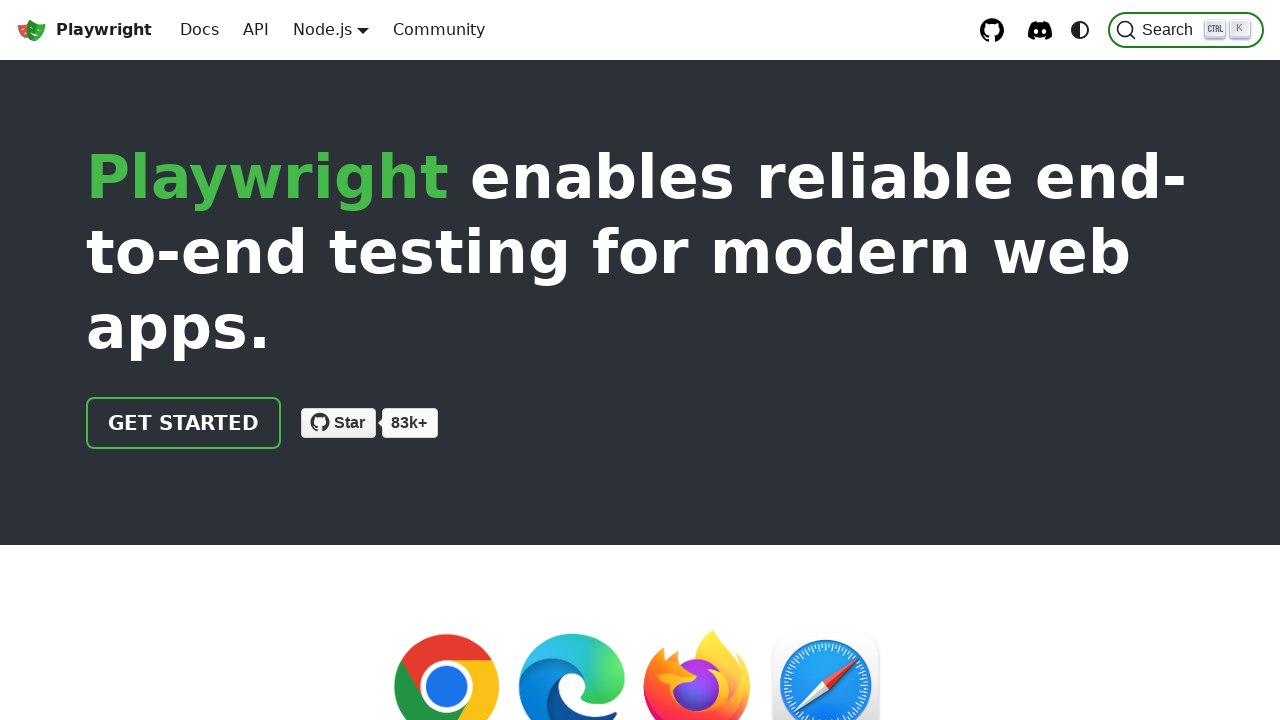

Typed 'documentation' into search input
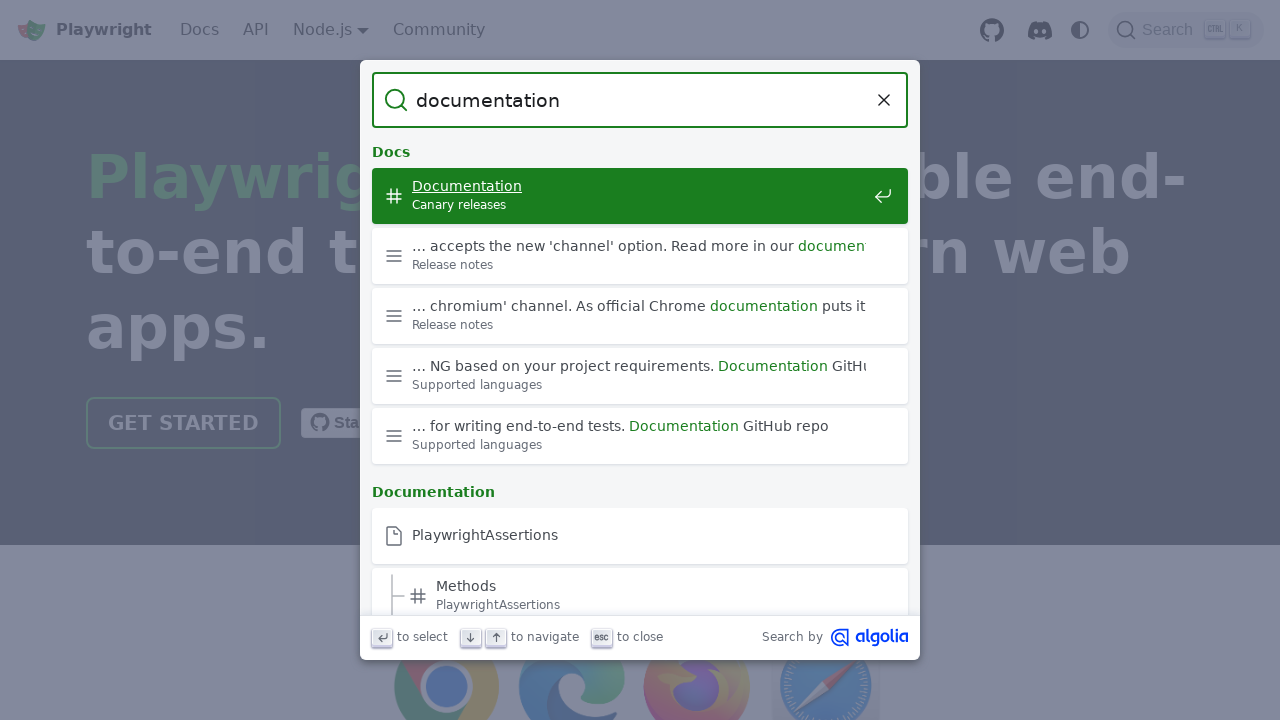

Pressed Enter to submit search query
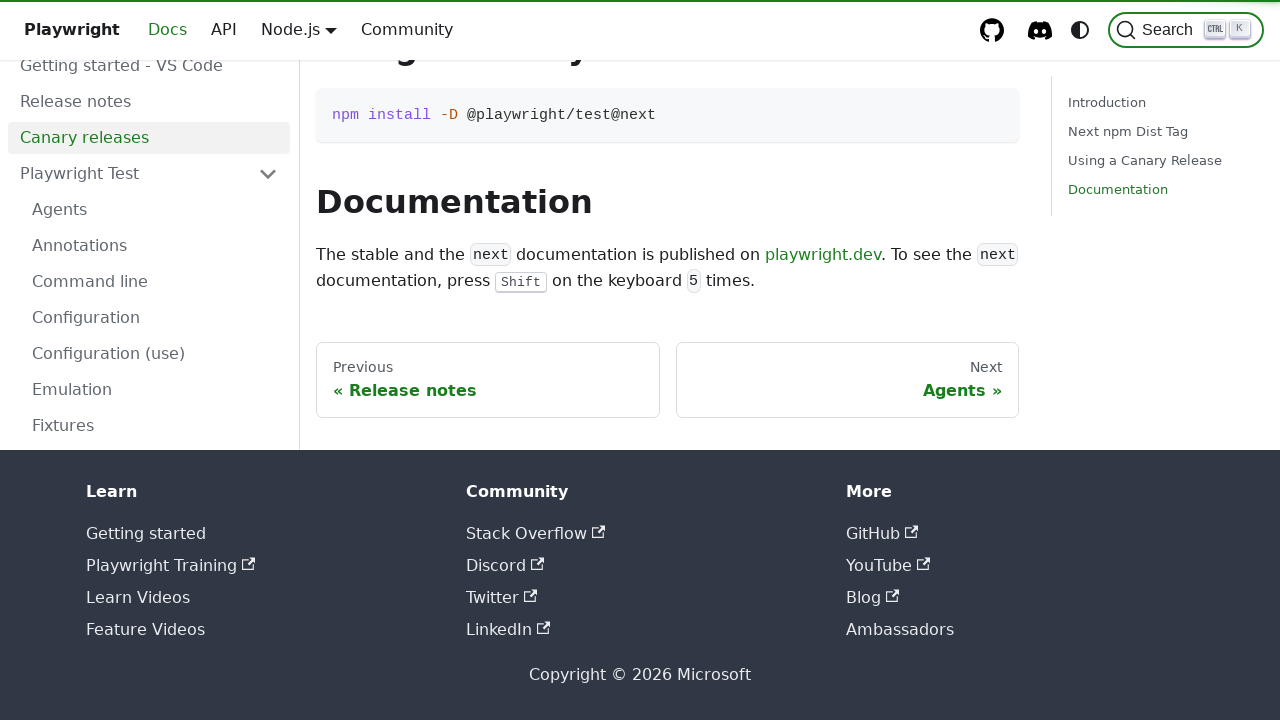

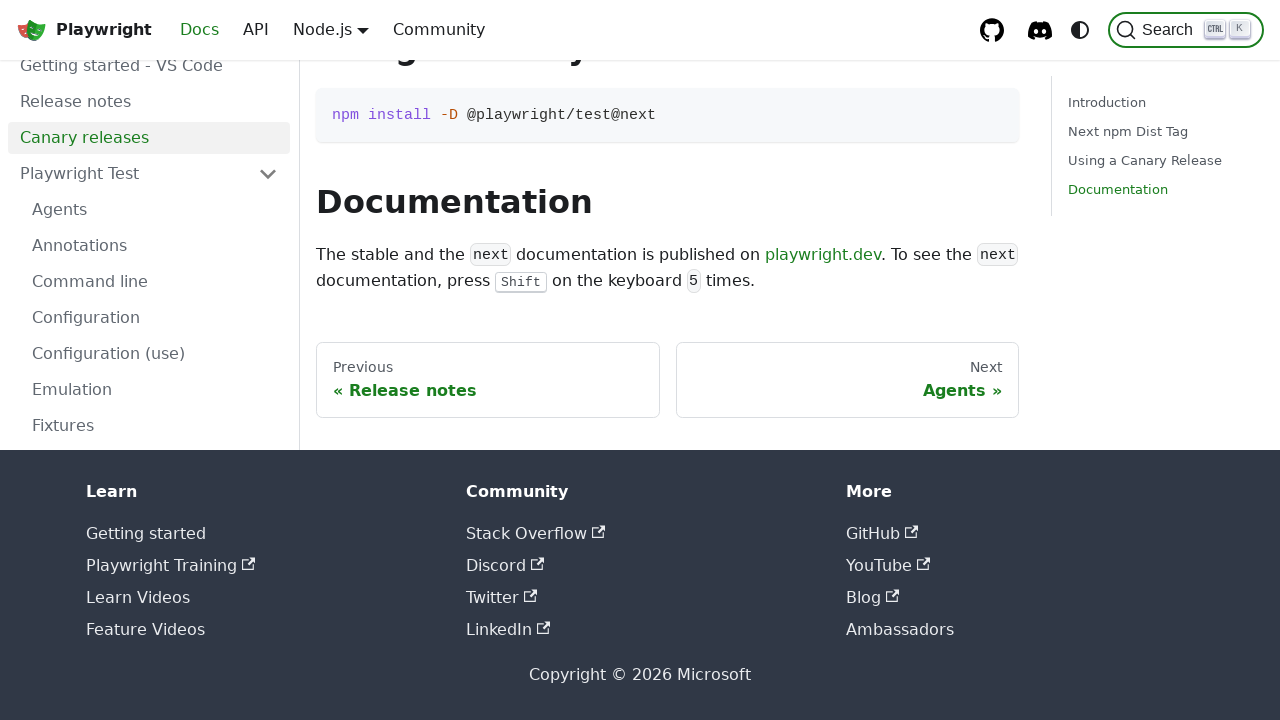